Verifies that all form labels (Full Name, Email, Current Address, Permanent Address) are correctly displayed on the text box page

Starting URL: https://demoqa.com/text-box

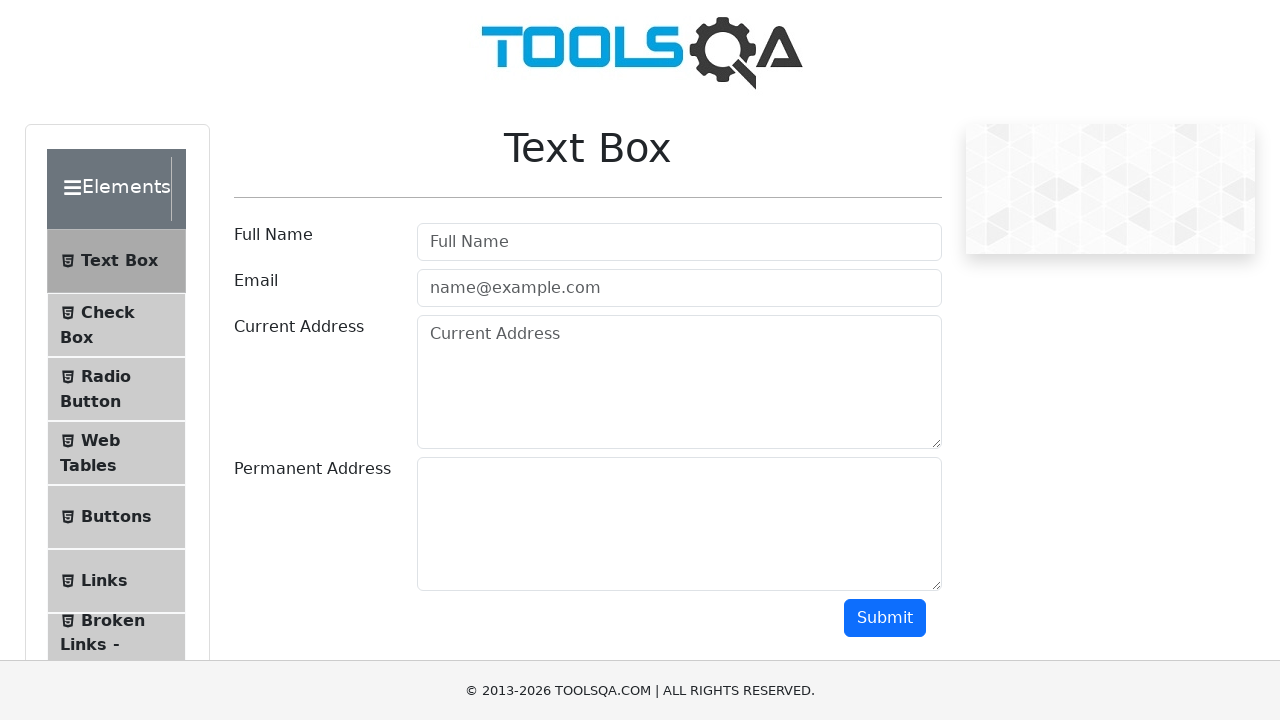

Navigated to text box page at https://demoqa.com/text-box
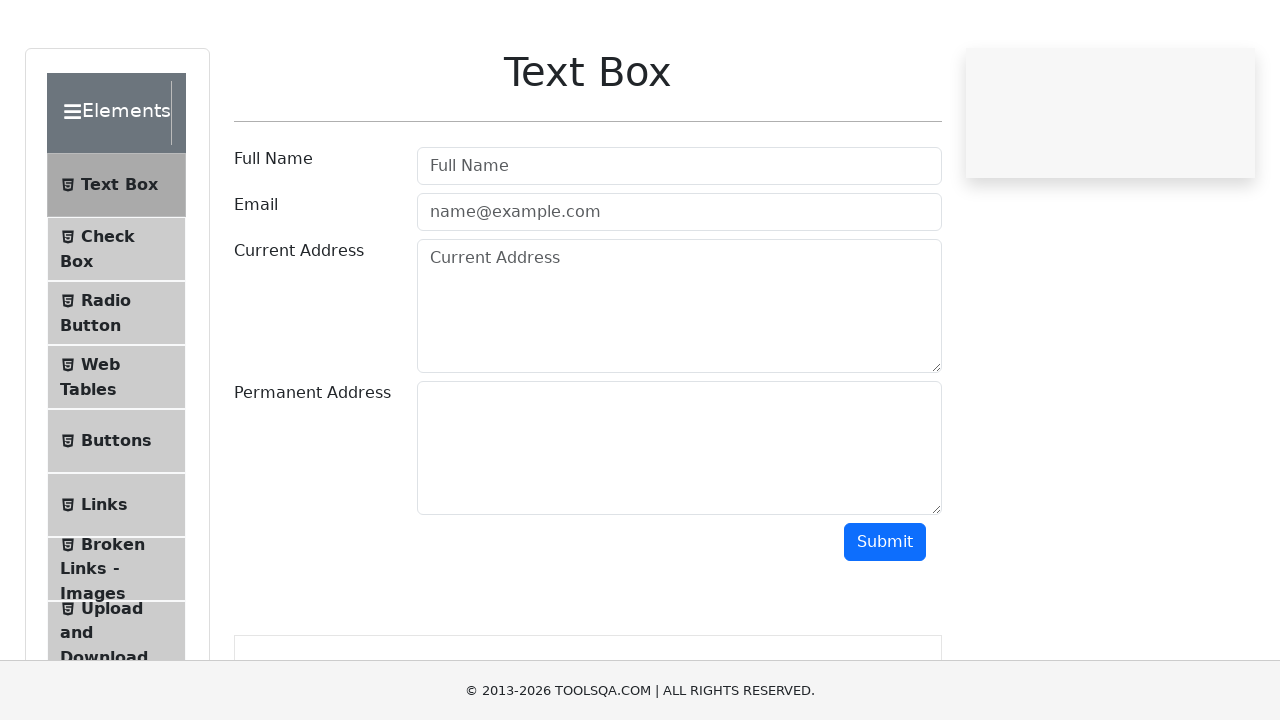

Retrieved 'Full Name' label text
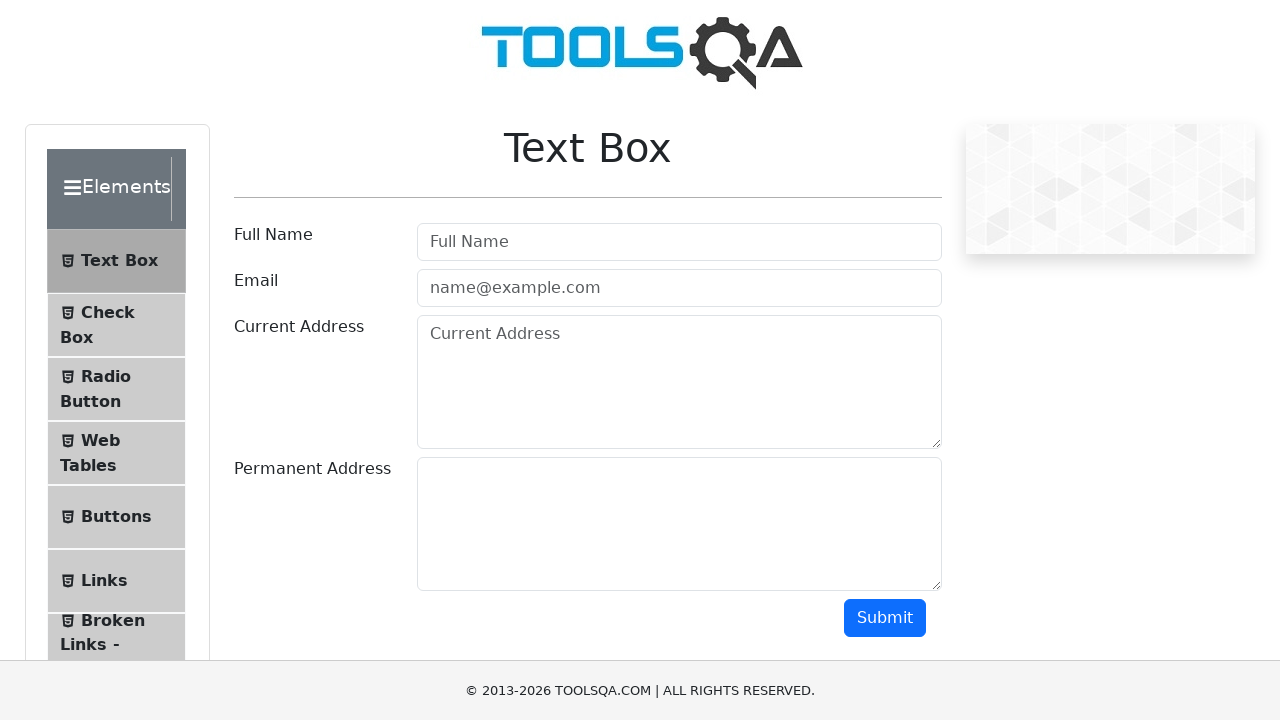

Retrieved 'Email' label text
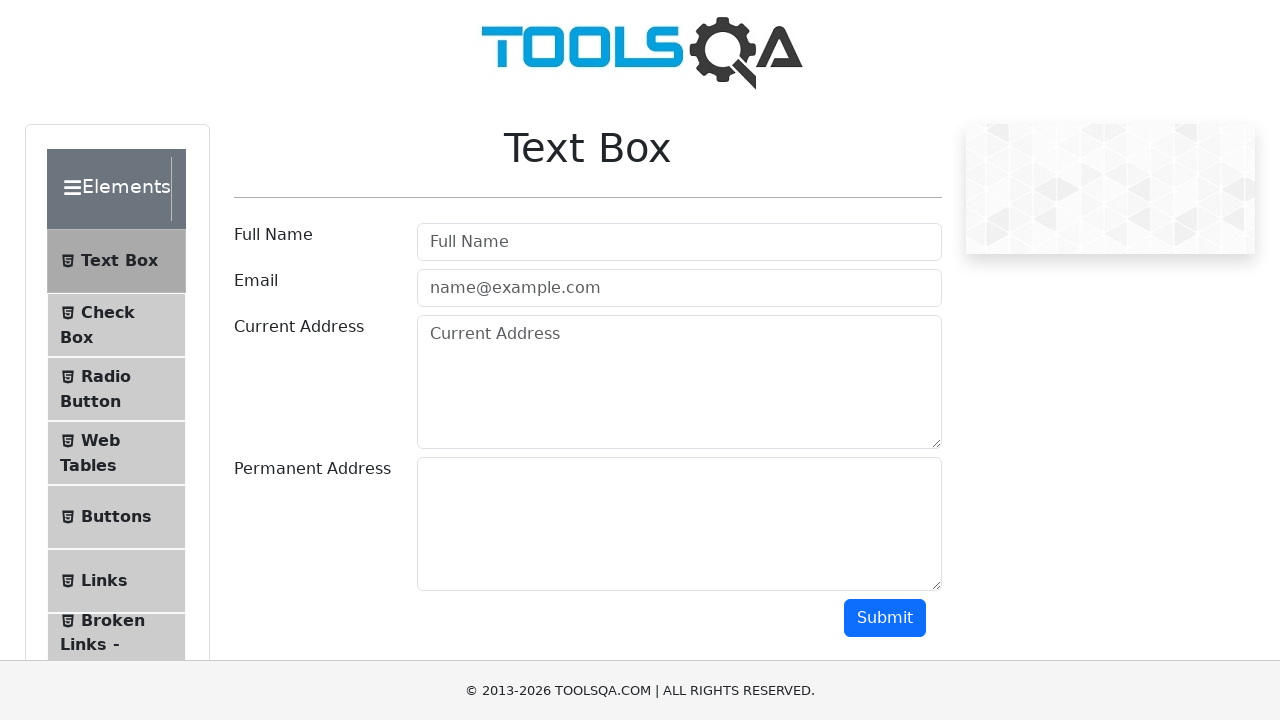

Retrieved 'Current Address' label text
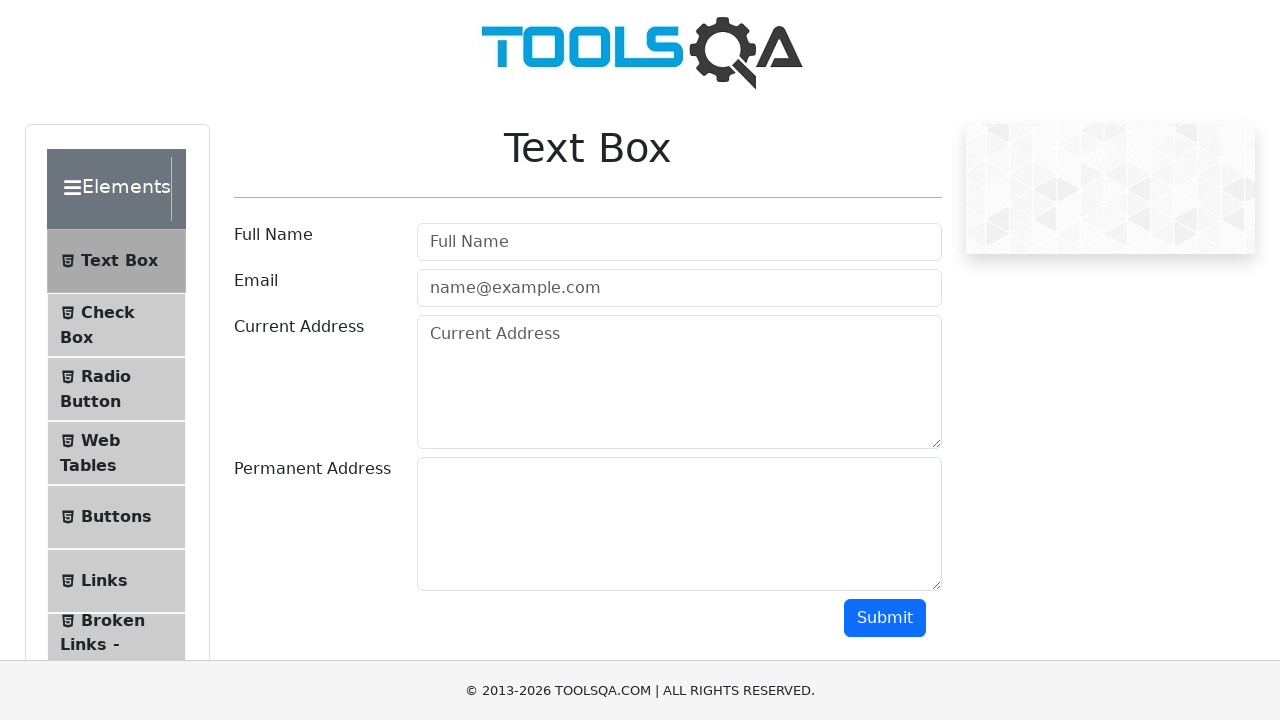

Retrieved 'Permanent Address' label text
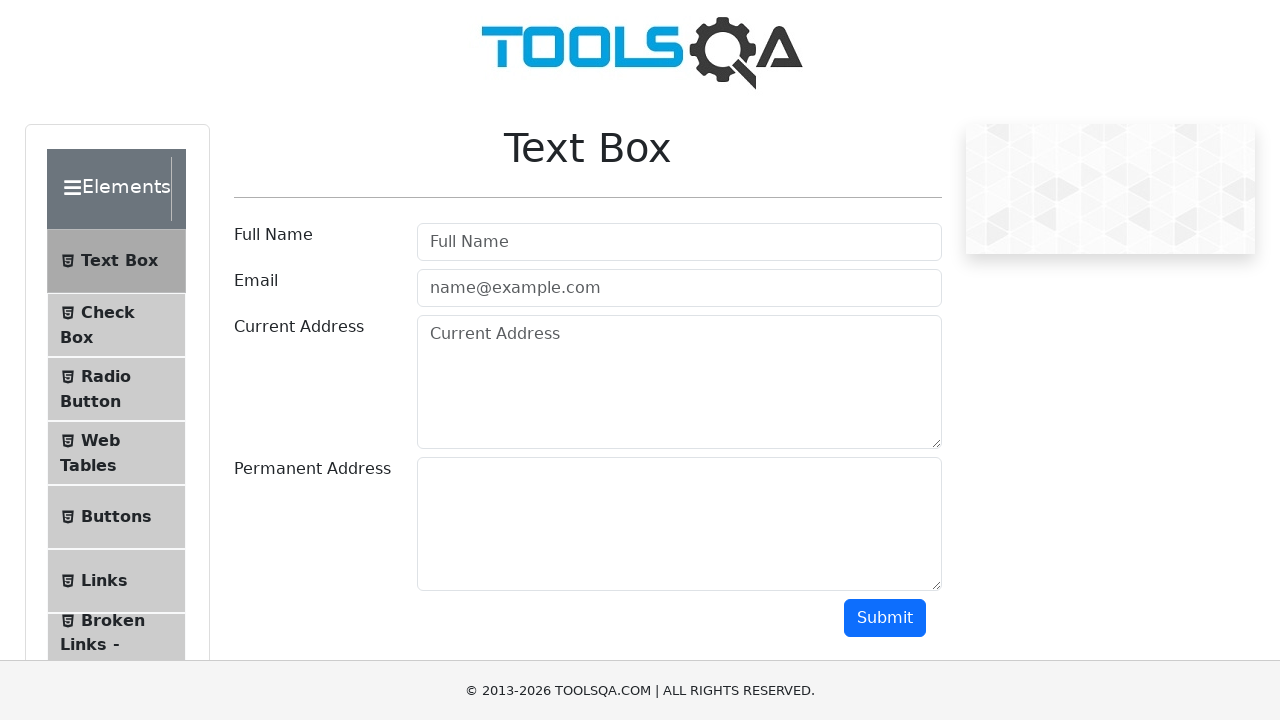

Verified 'Full Name' label is correct
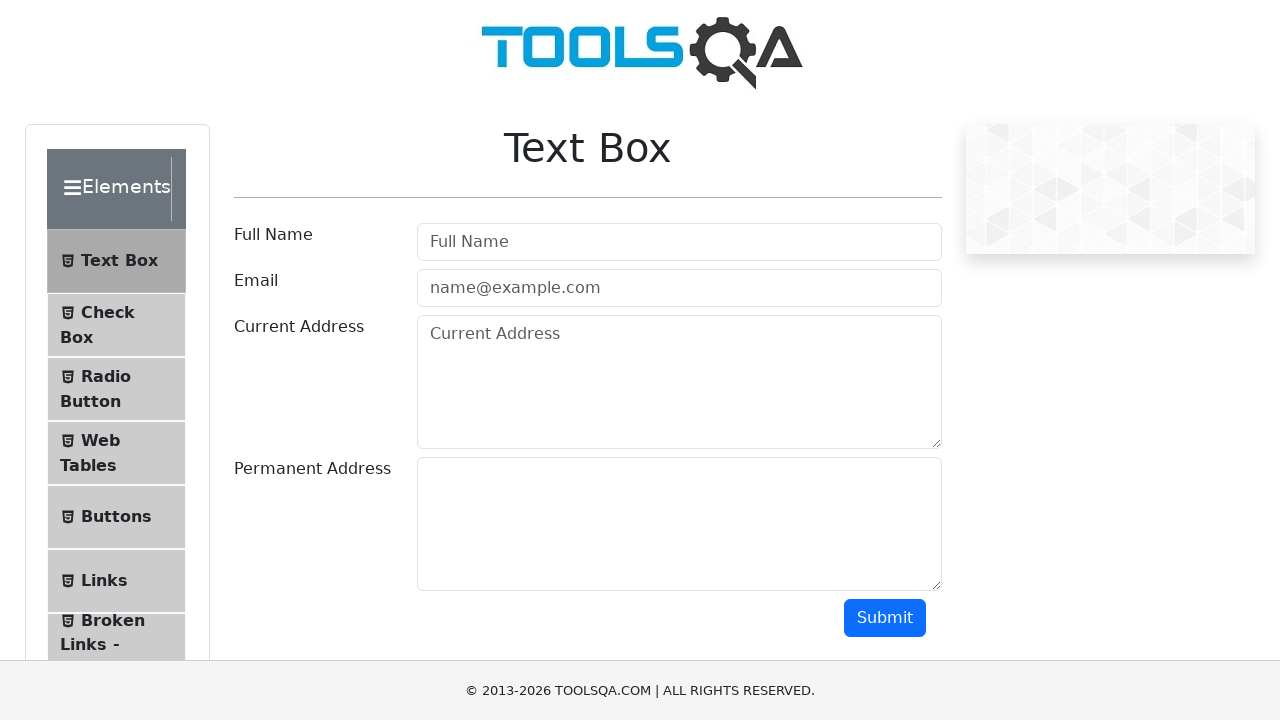

Verified 'Email' label is correct
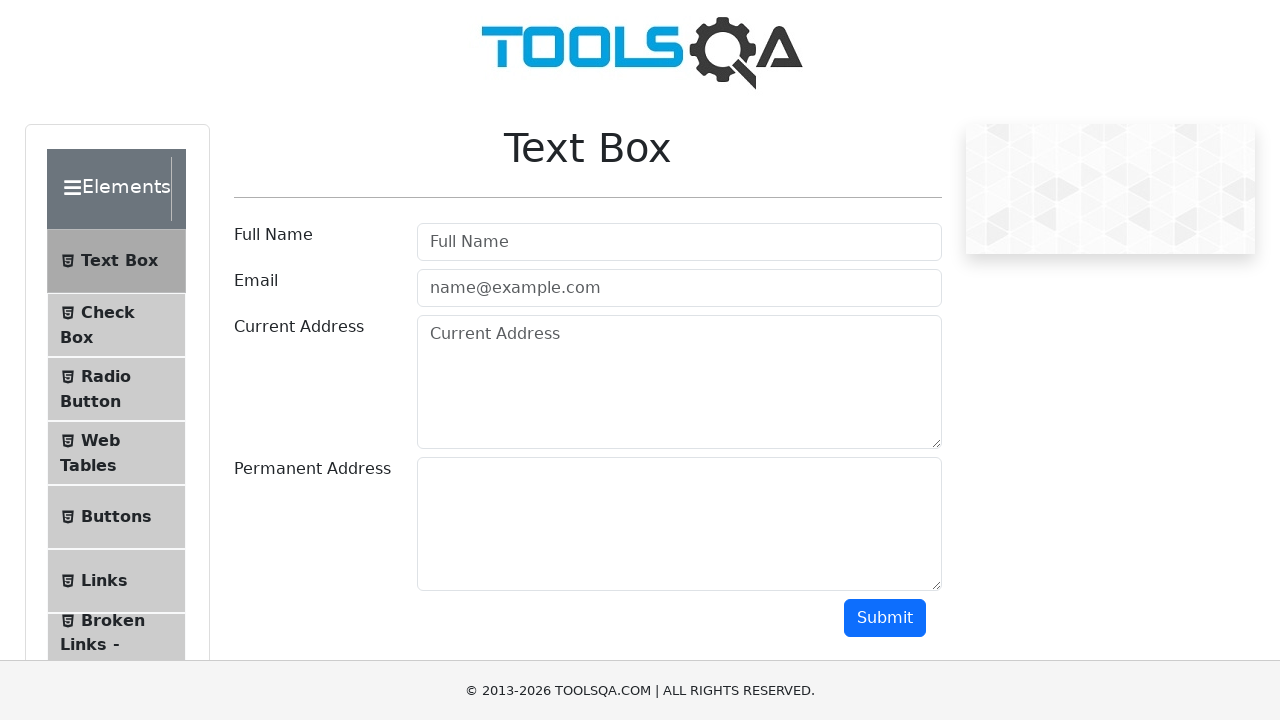

Verified 'Current Address' label is correct
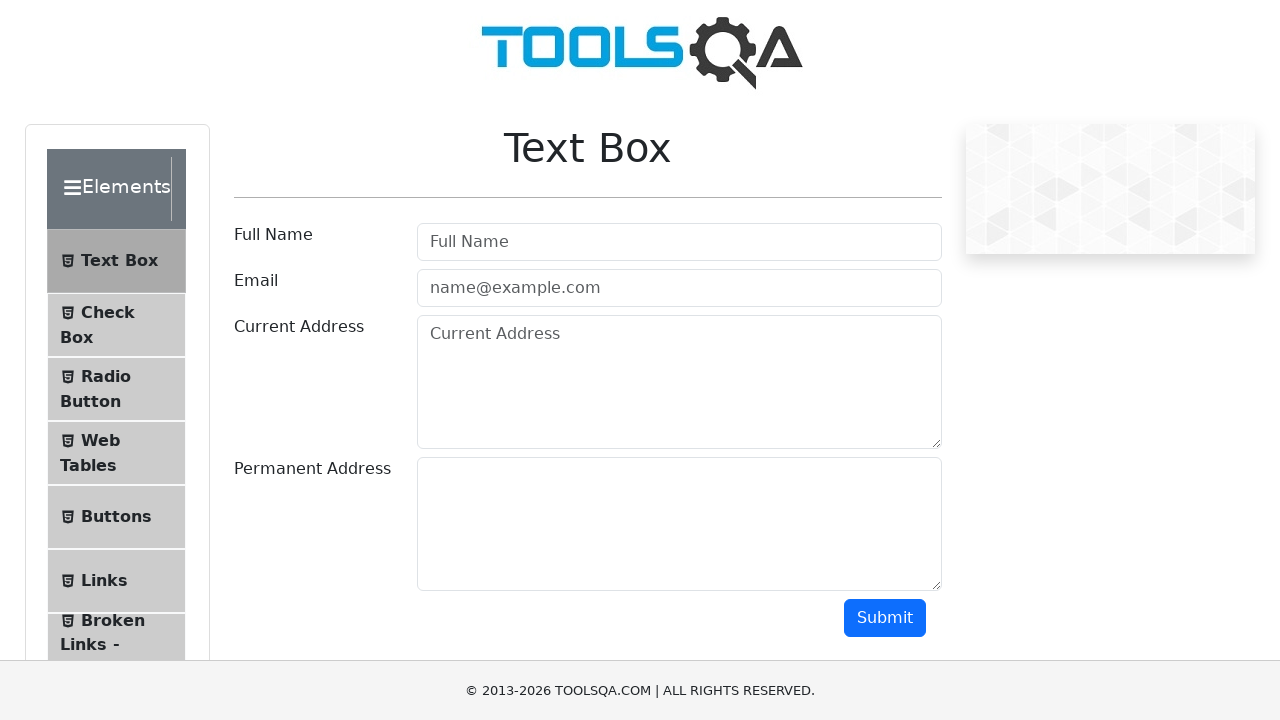

Verified 'Permanent Address' label is correct
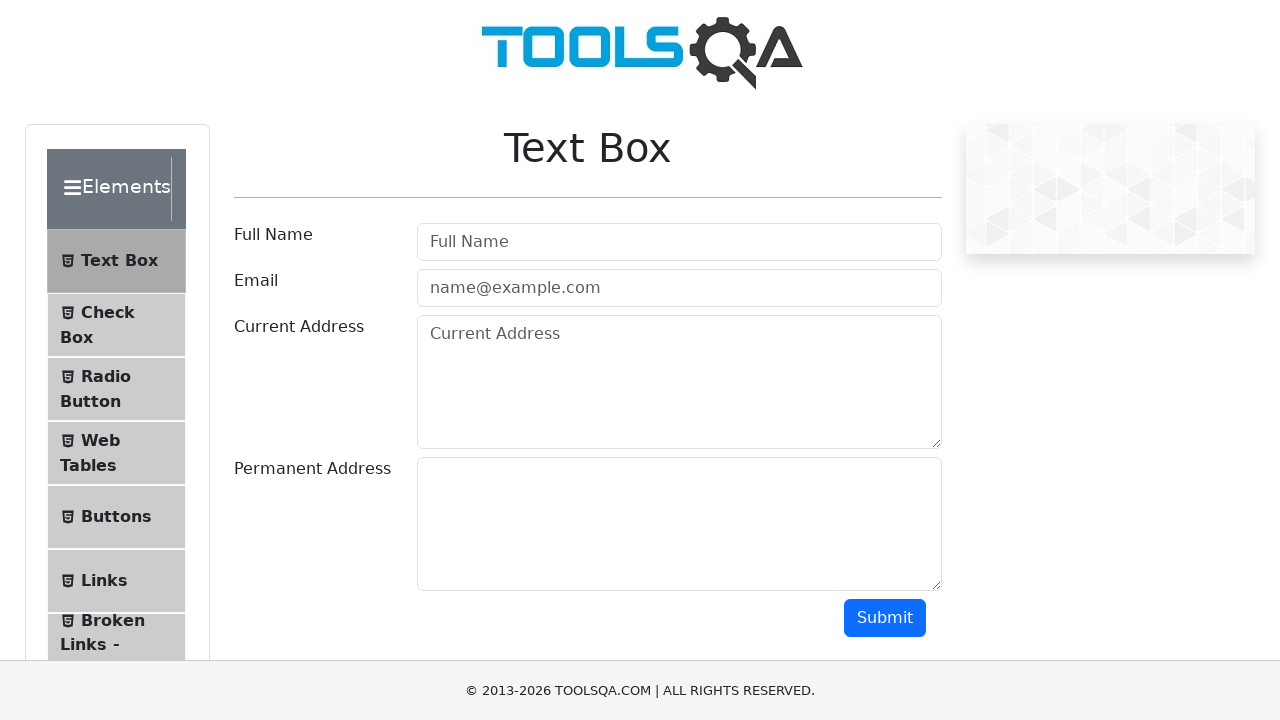

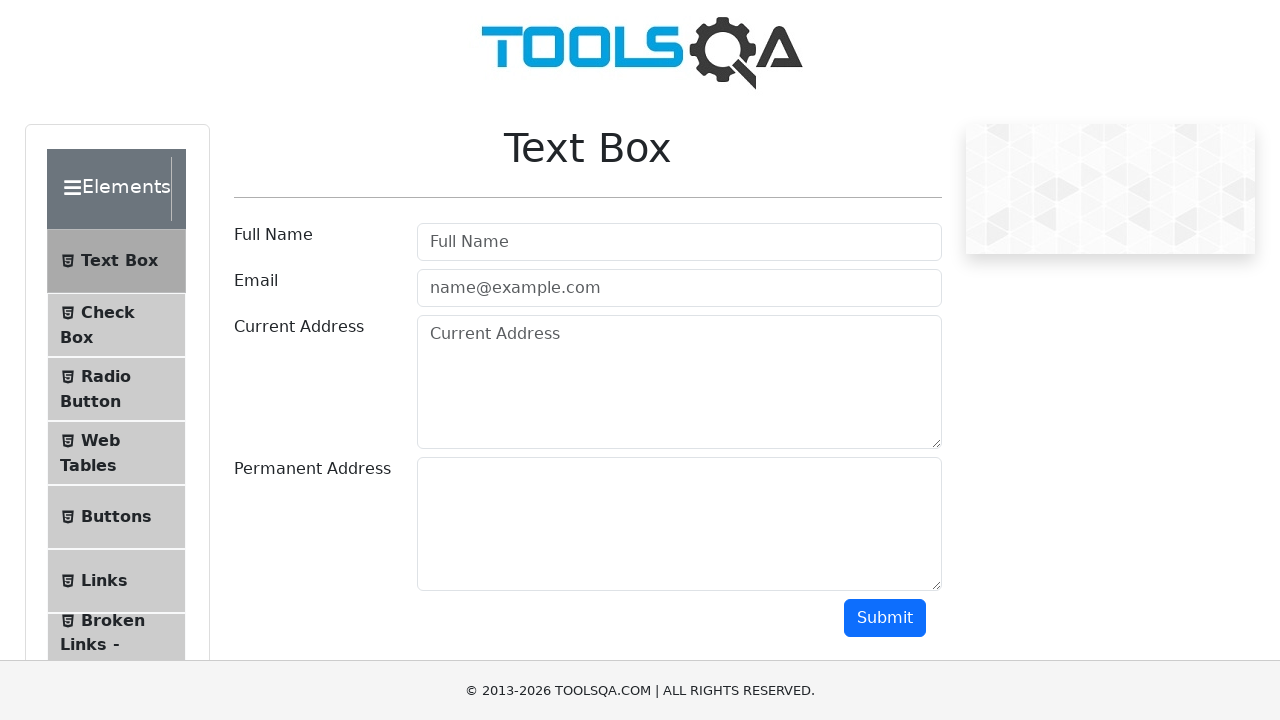